Tests basic page interaction by scrolling down the page and clicking on the first section element on the Automation Exercise website.

Starting URL: https://automationexercise.com/

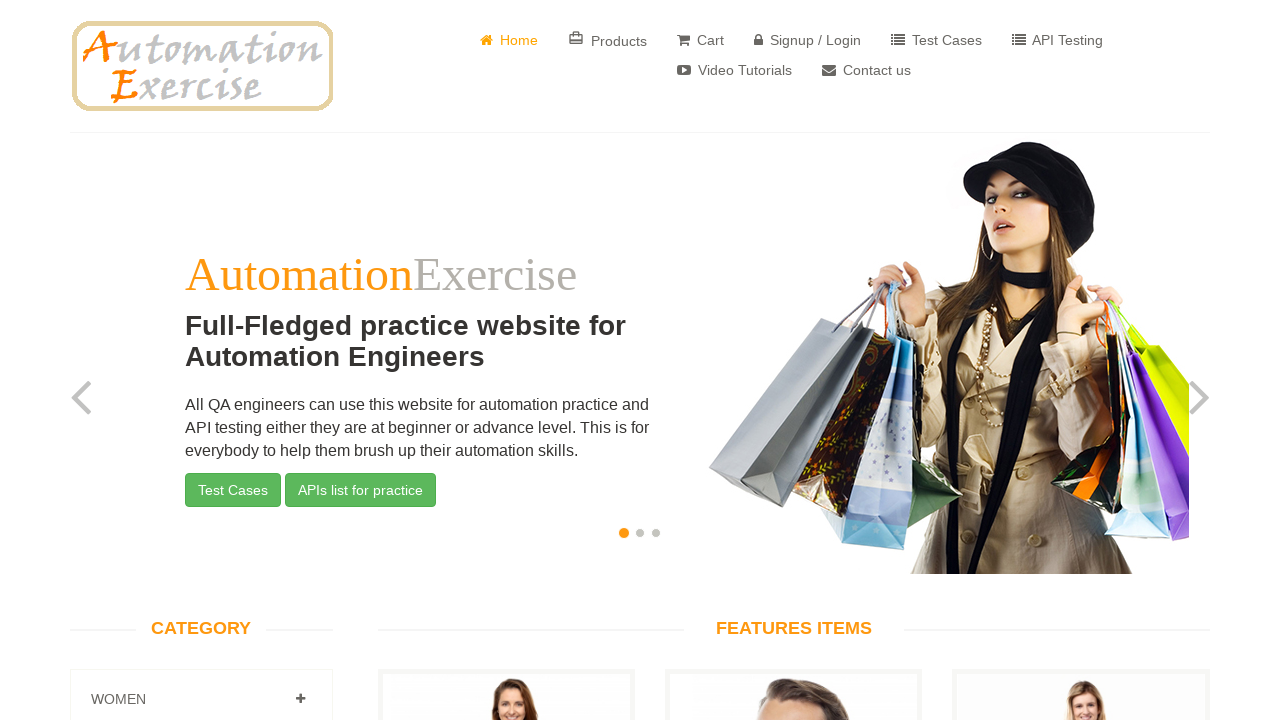

Waited for page to load (domcontentloaded)
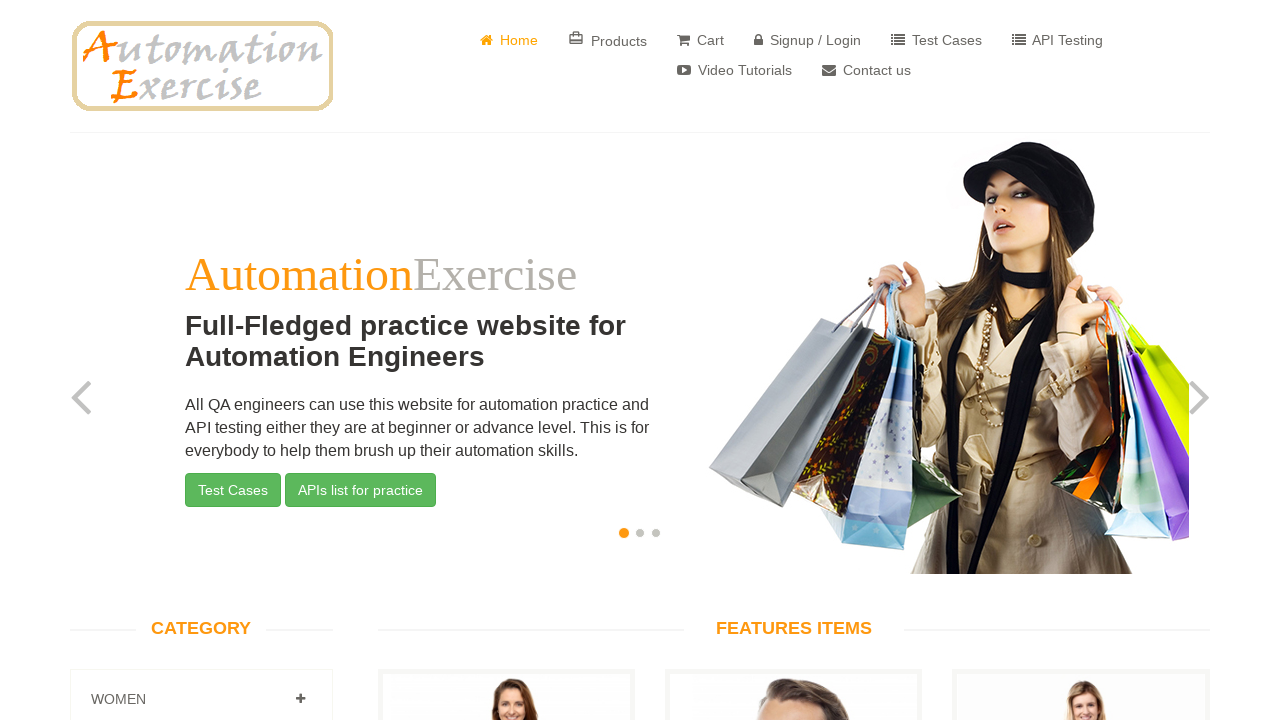

Scrolled down 800 pixels
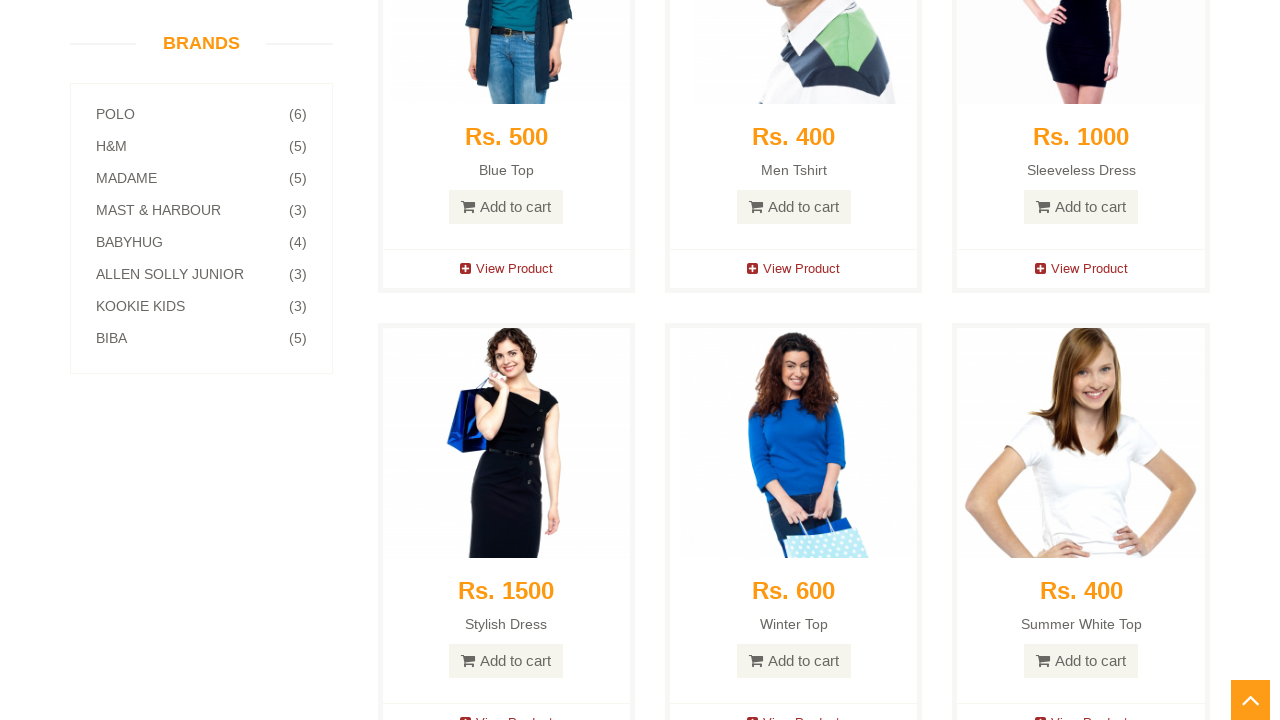

Clicked on the first section element at (640, 360) on body > section:first-of-type
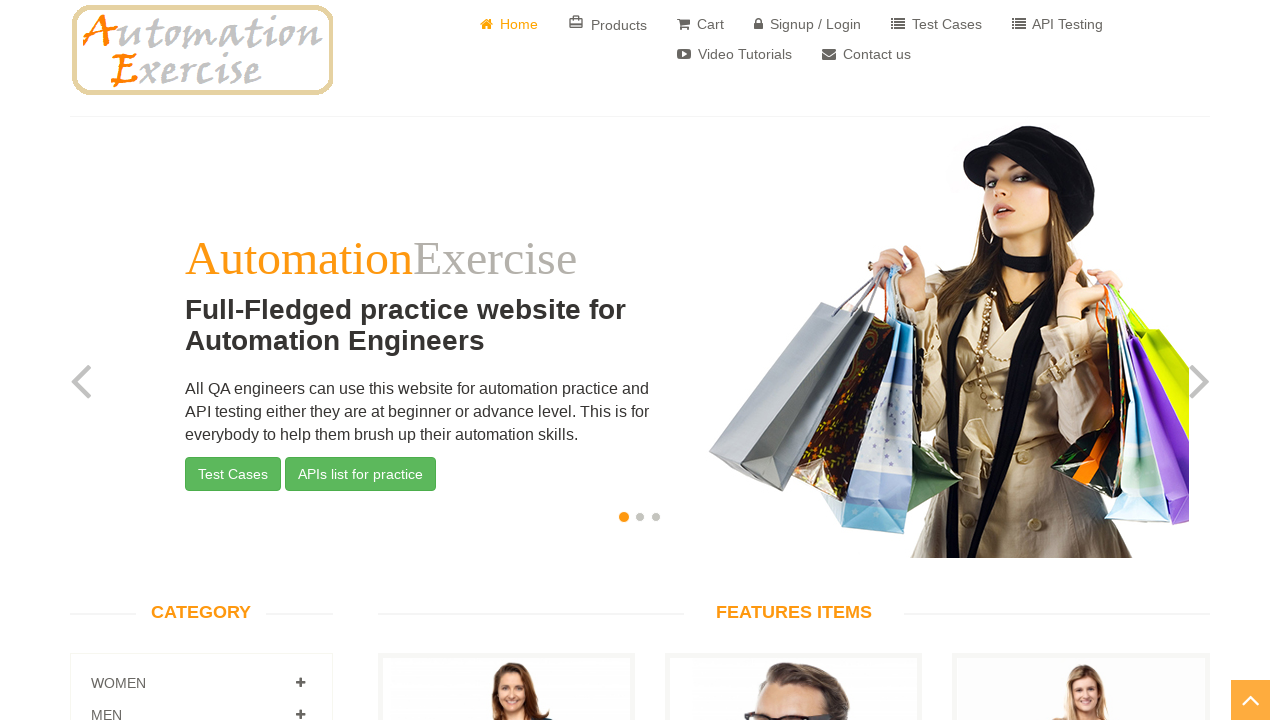

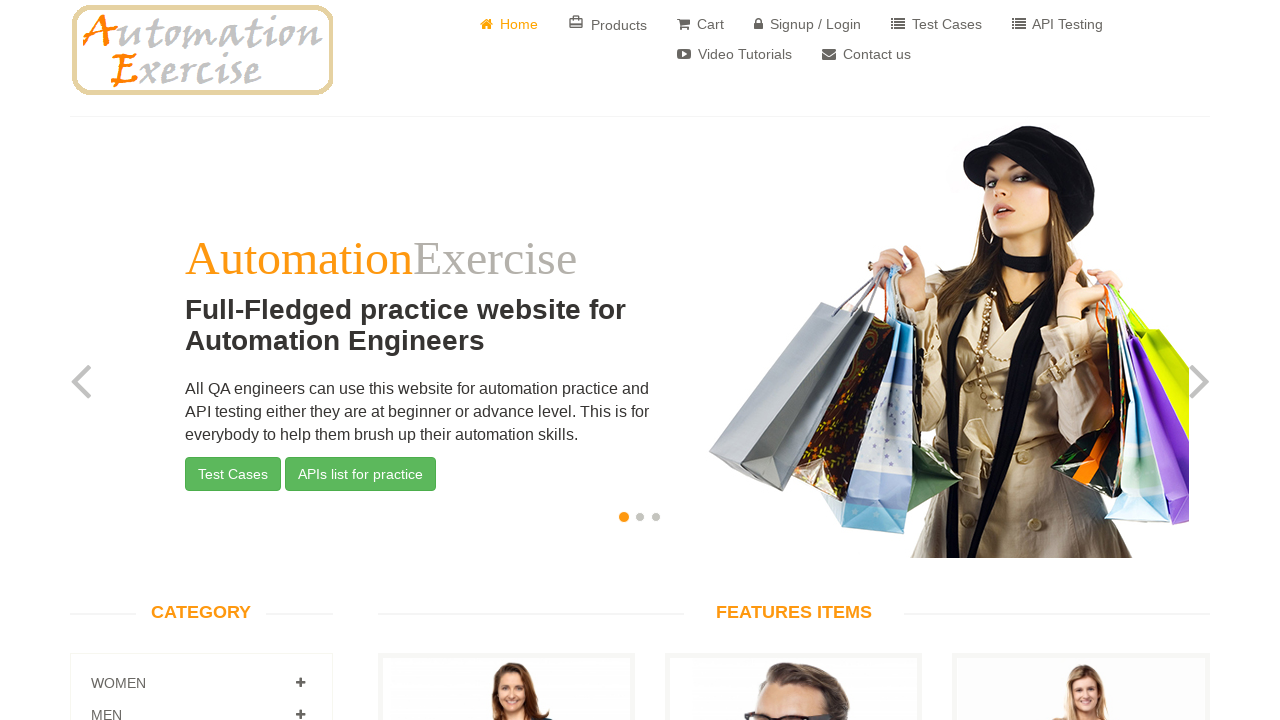